Tests that toggle all checkbox state updates when individual items are completed or cleared

Starting URL: https://demo.playwright.dev/todomvc

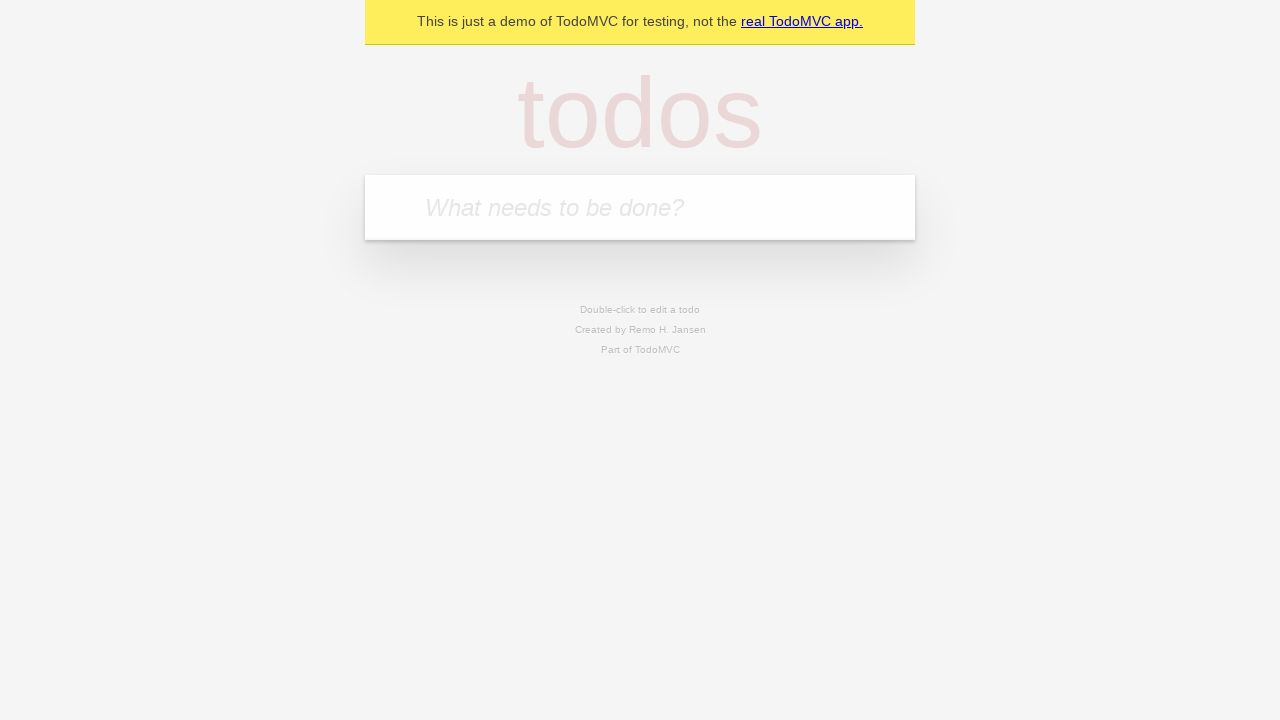

Filled todo input with 'buy some cheese' on internal:attr=[placeholder="What needs to be done?"i]
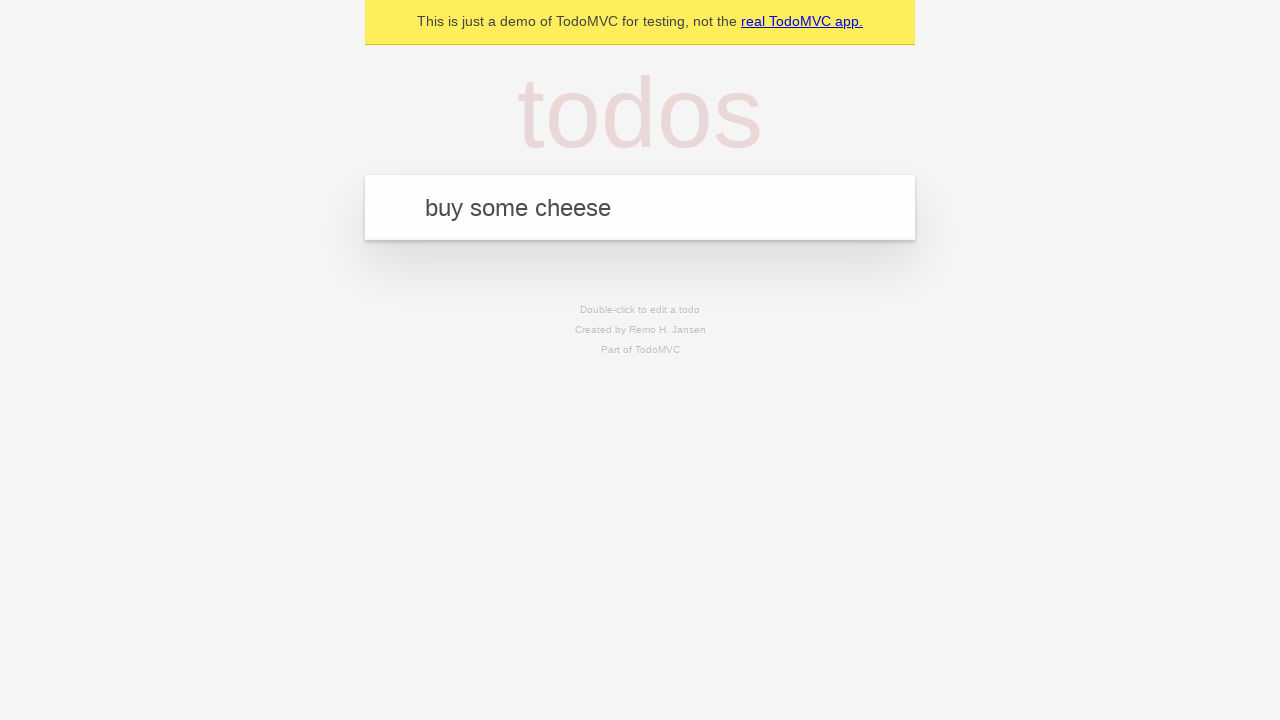

Pressed Enter to add first todo on internal:attr=[placeholder="What needs to be done?"i]
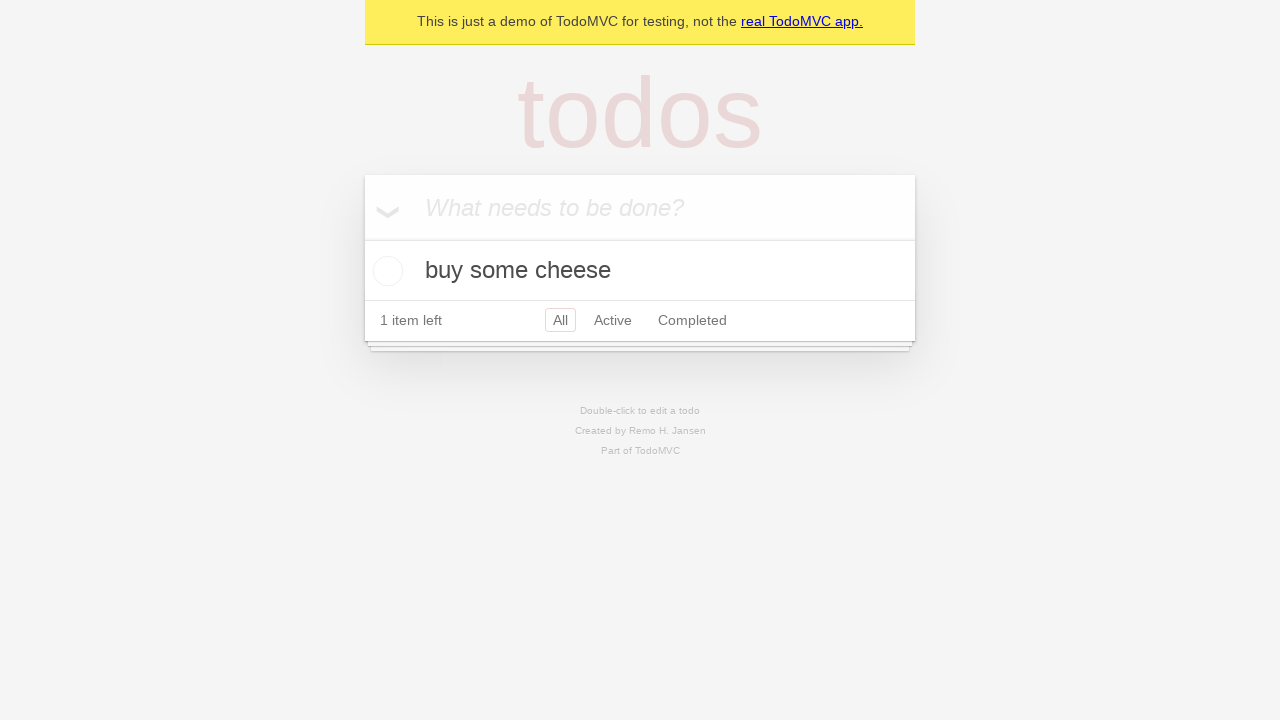

Filled todo input with 'feed the cat' on internal:attr=[placeholder="What needs to be done?"i]
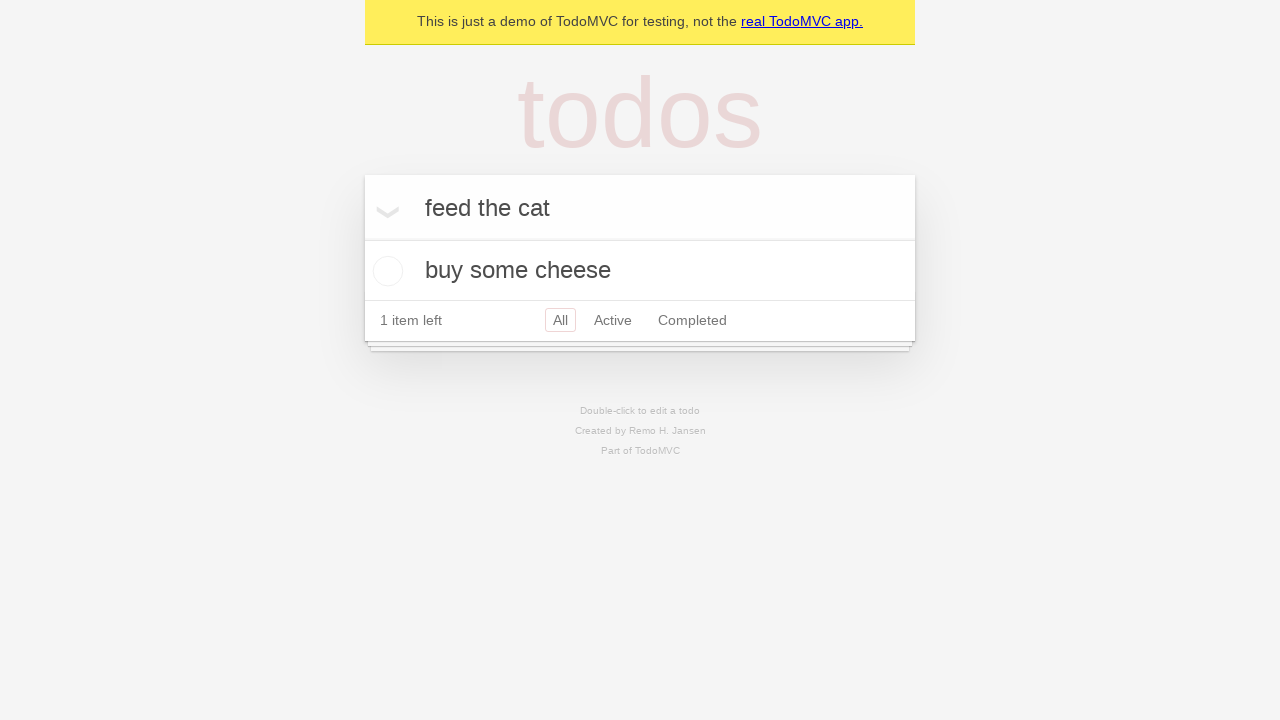

Pressed Enter to add second todo on internal:attr=[placeholder="What needs to be done?"i]
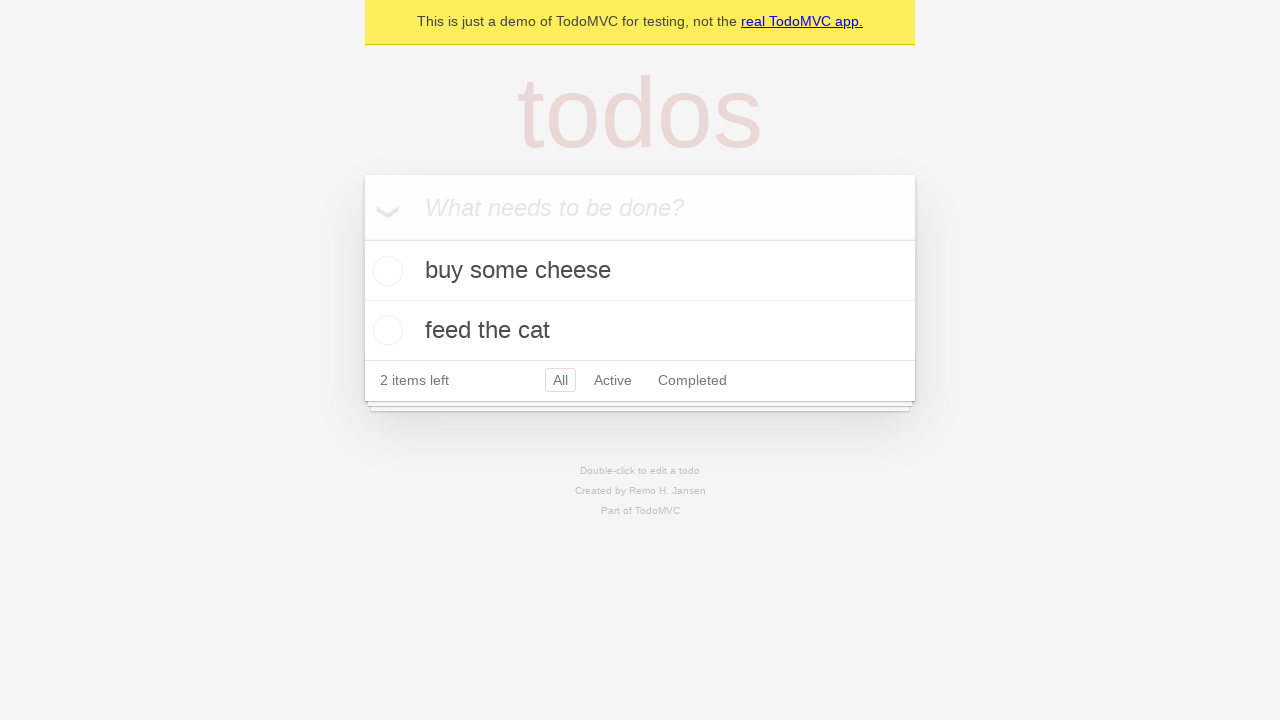

Filled todo input with 'book a doctors appointment' on internal:attr=[placeholder="What needs to be done?"i]
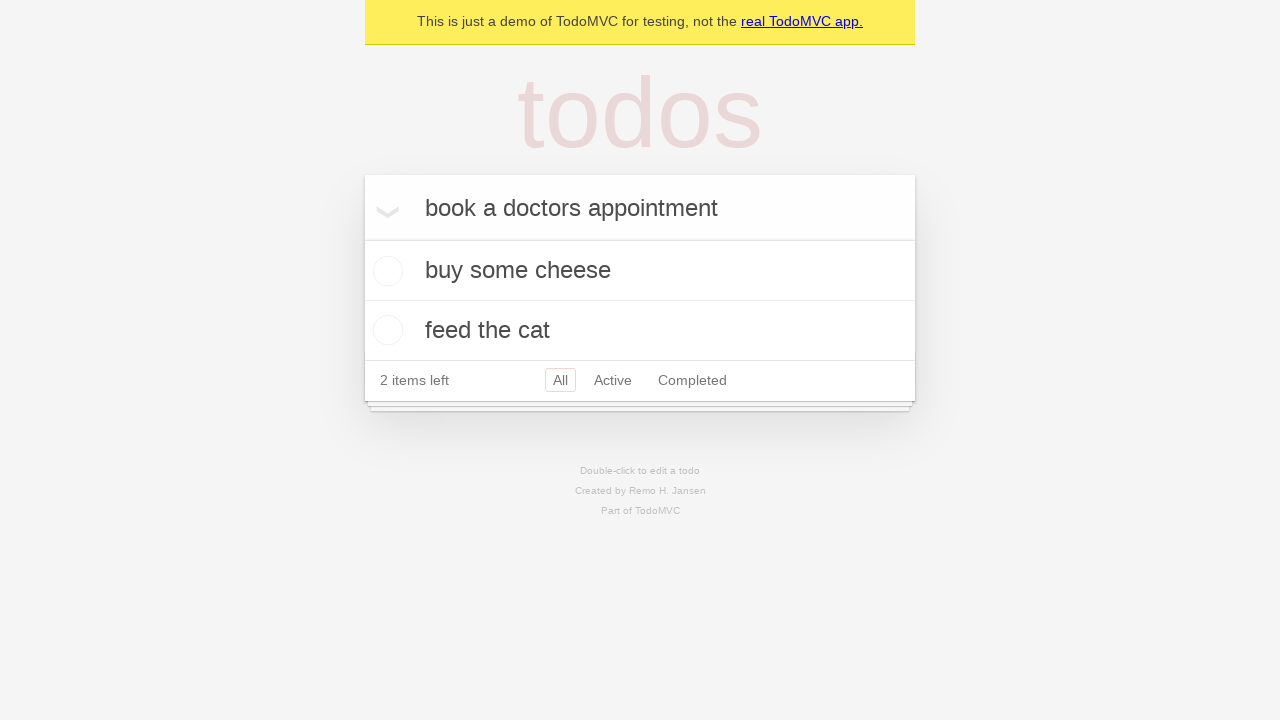

Pressed Enter to add third todo on internal:attr=[placeholder="What needs to be done?"i]
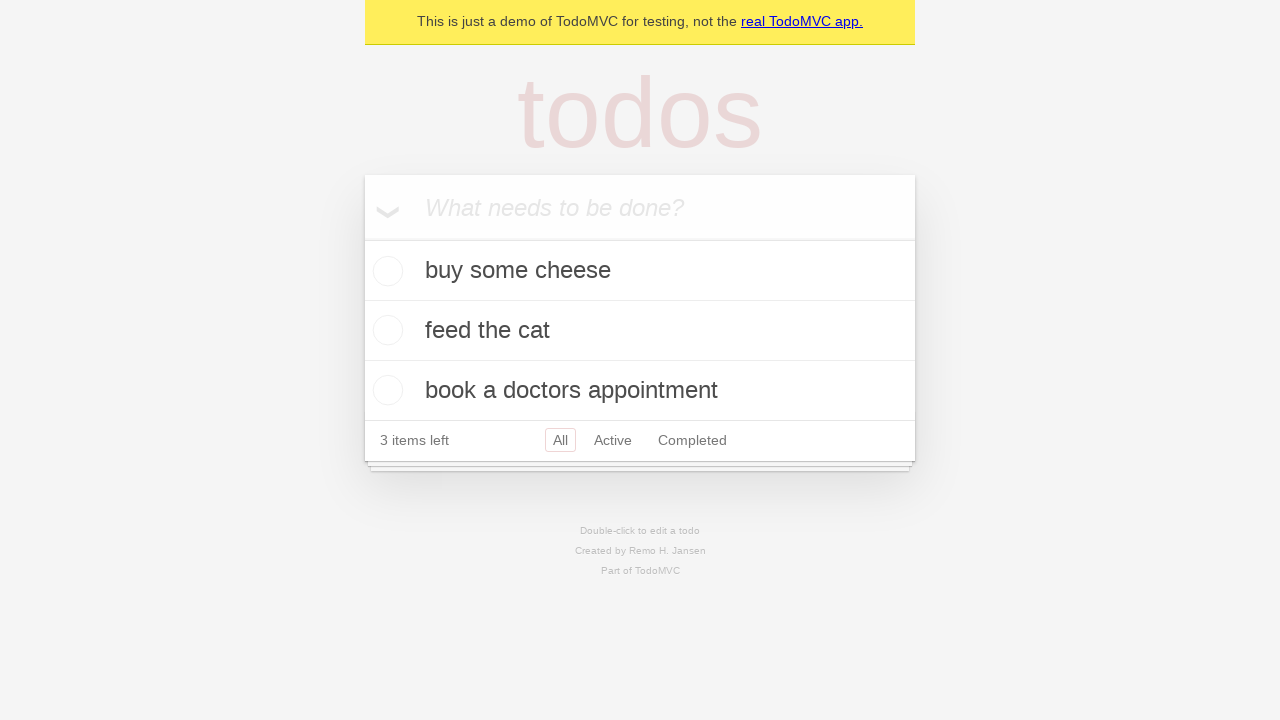

Checked 'Mark all as complete' toggle - all todos marked as completed at (362, 238) on internal:label="Mark all as complete"i
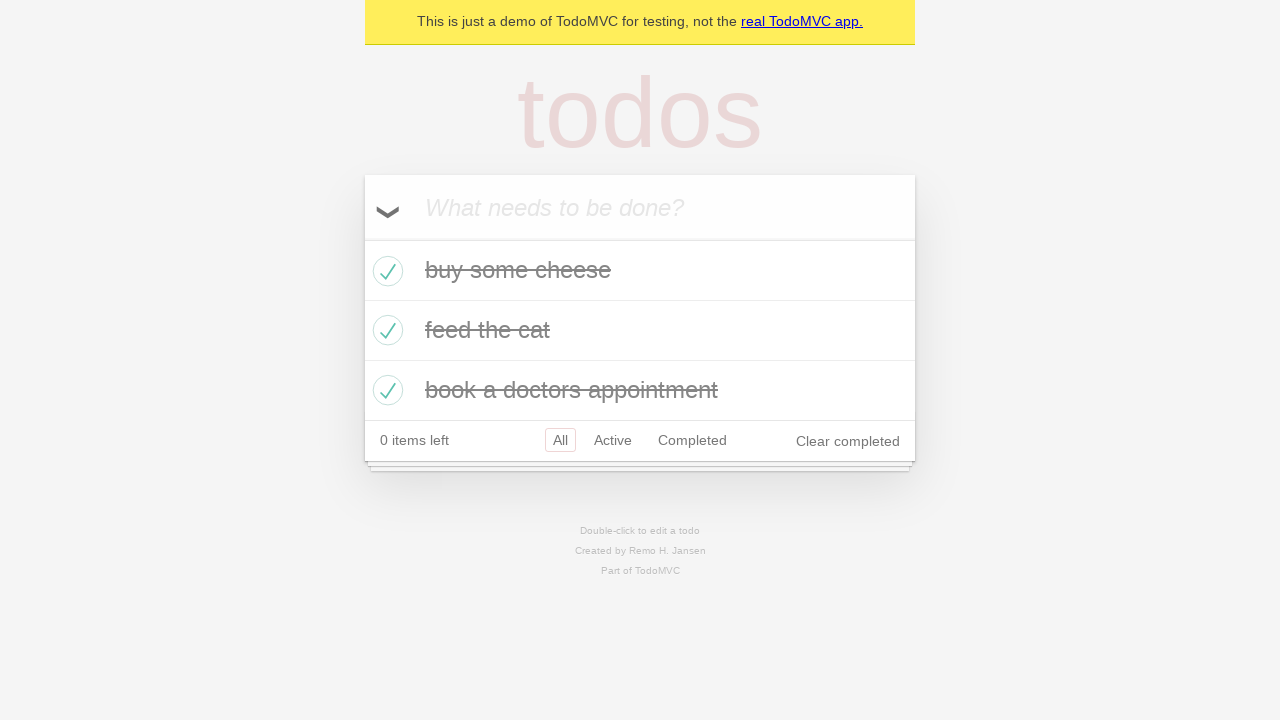

Unchecked first todo - toggle all state should update at (385, 271) on internal:testid=[data-testid="todo-item"s] >> nth=0 >> internal:role=checkbox
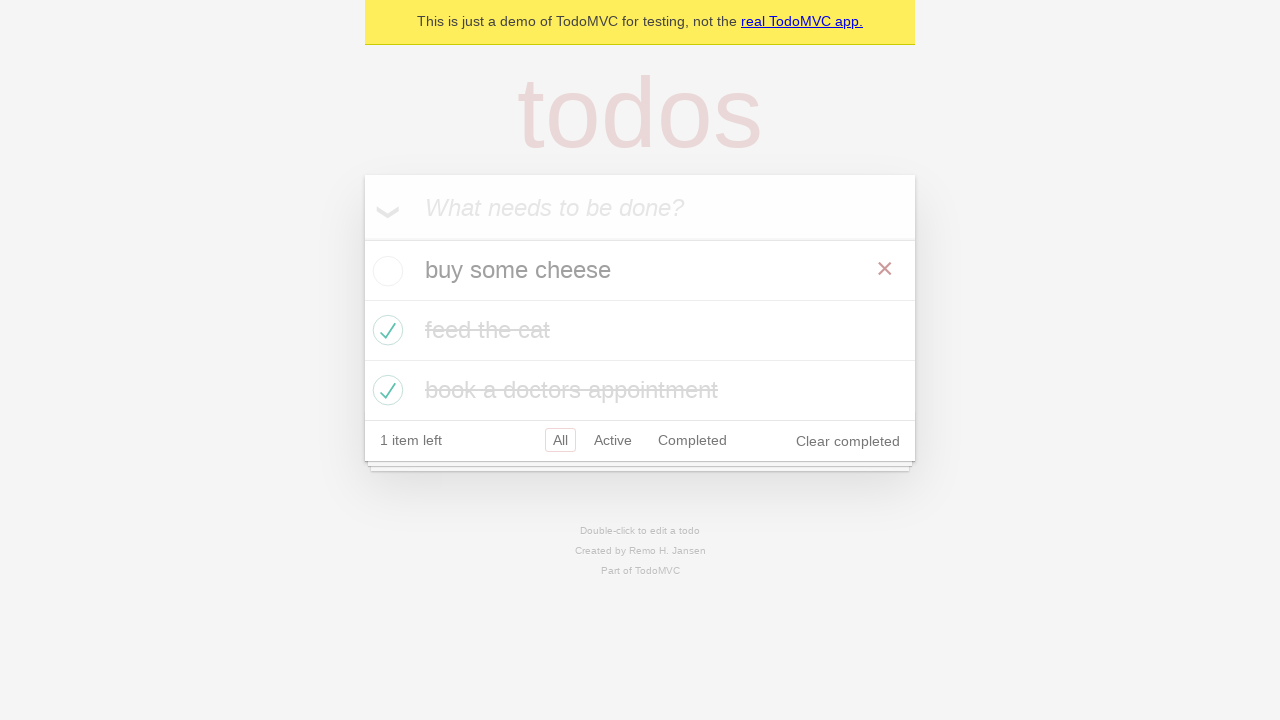

Checked first todo again - all todos are completed, toggle all should be checked at (385, 271) on internal:testid=[data-testid="todo-item"s] >> nth=0 >> internal:role=checkbox
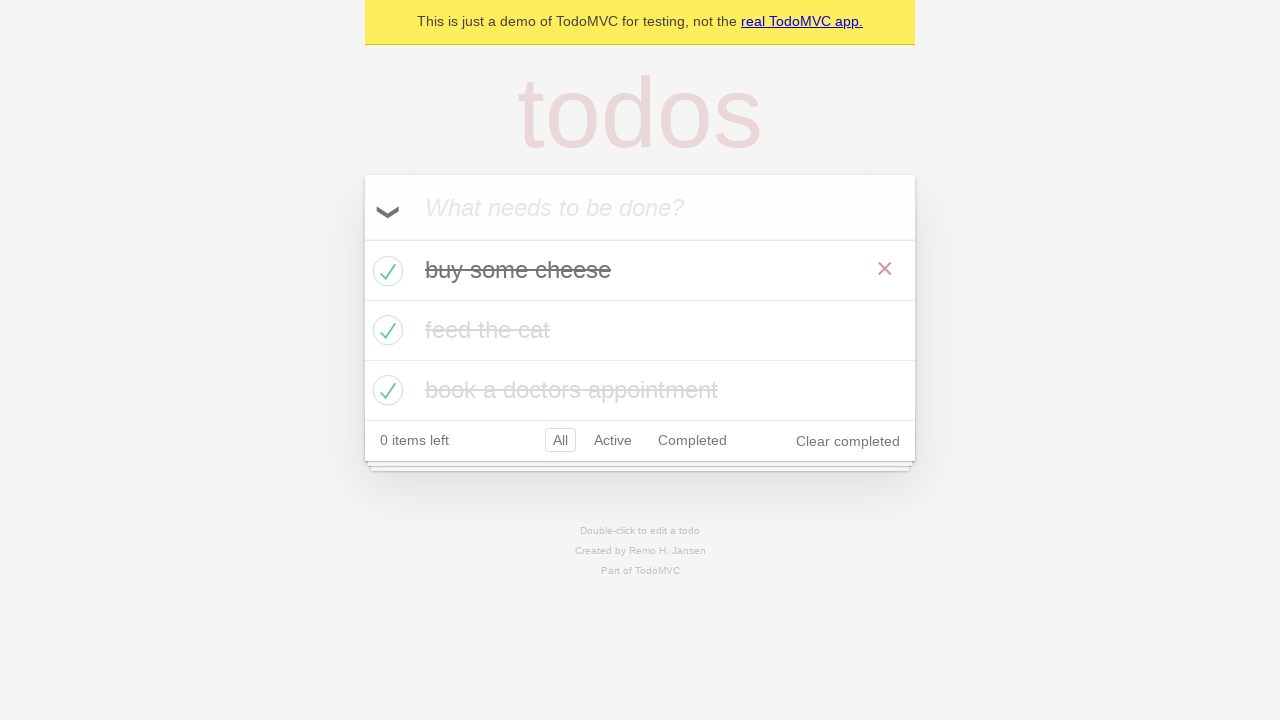

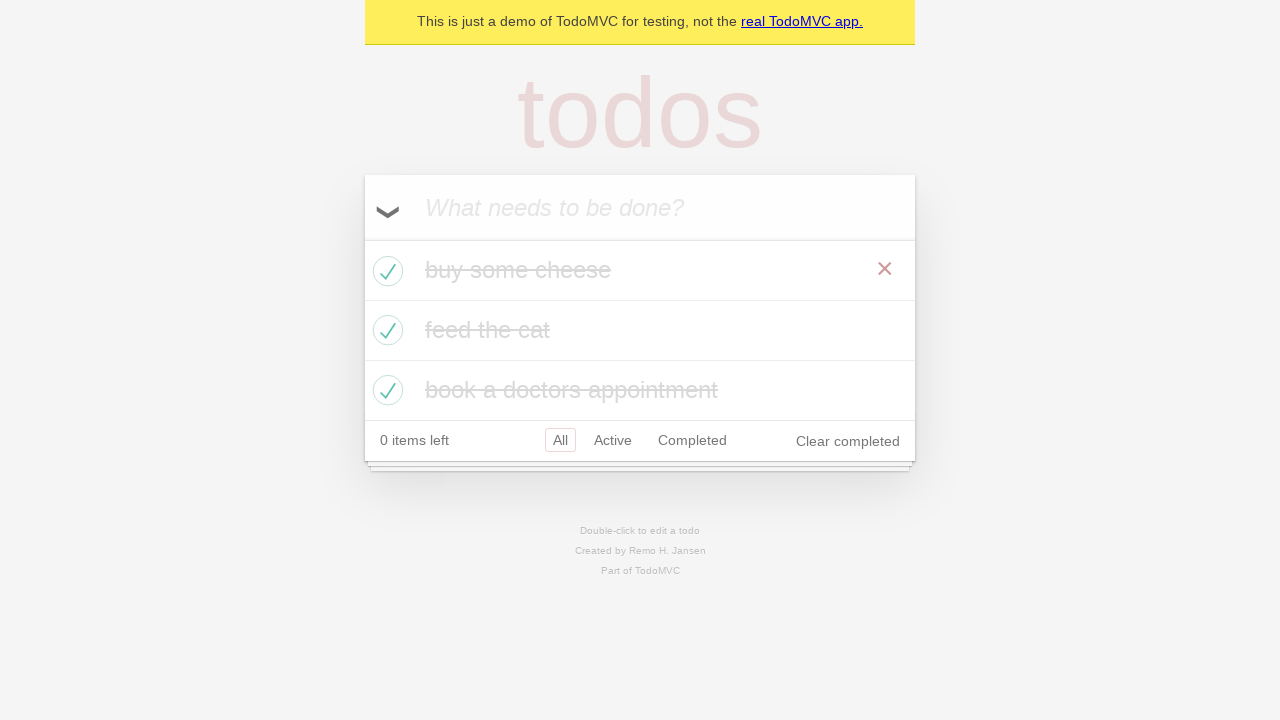